Tests a form submission by filling in full name, email, current address, and permanent address fields, then clicking the submit button

Starting URL: https://demoqa.com/text-box

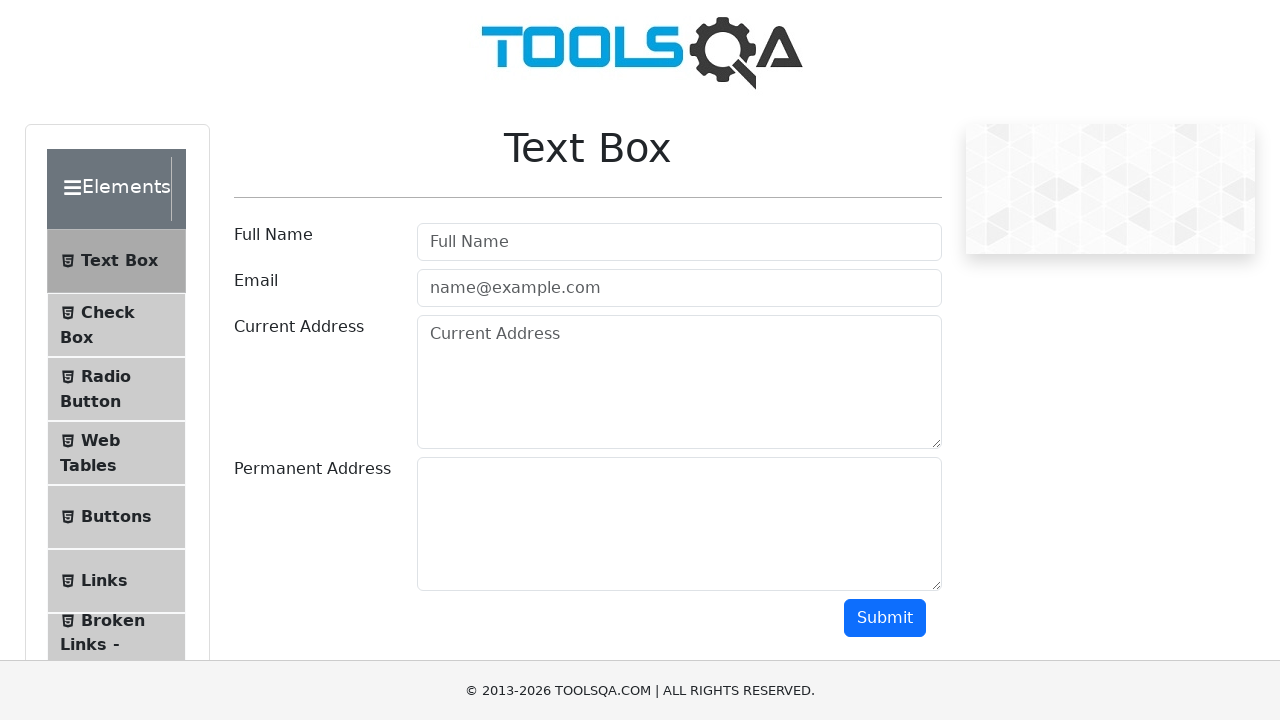

Filled full name field with 'John Anderson' on input#userName
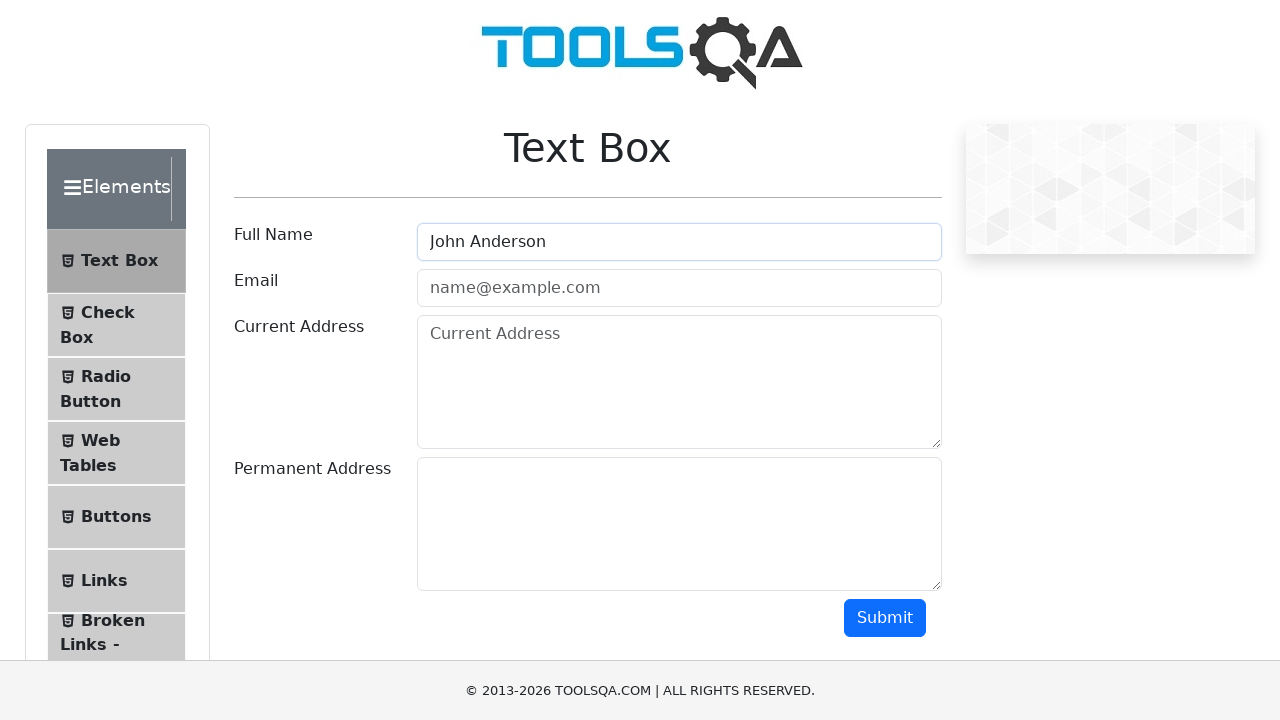

Filled email field with 'john.anderson@example.com' on input#userEmail
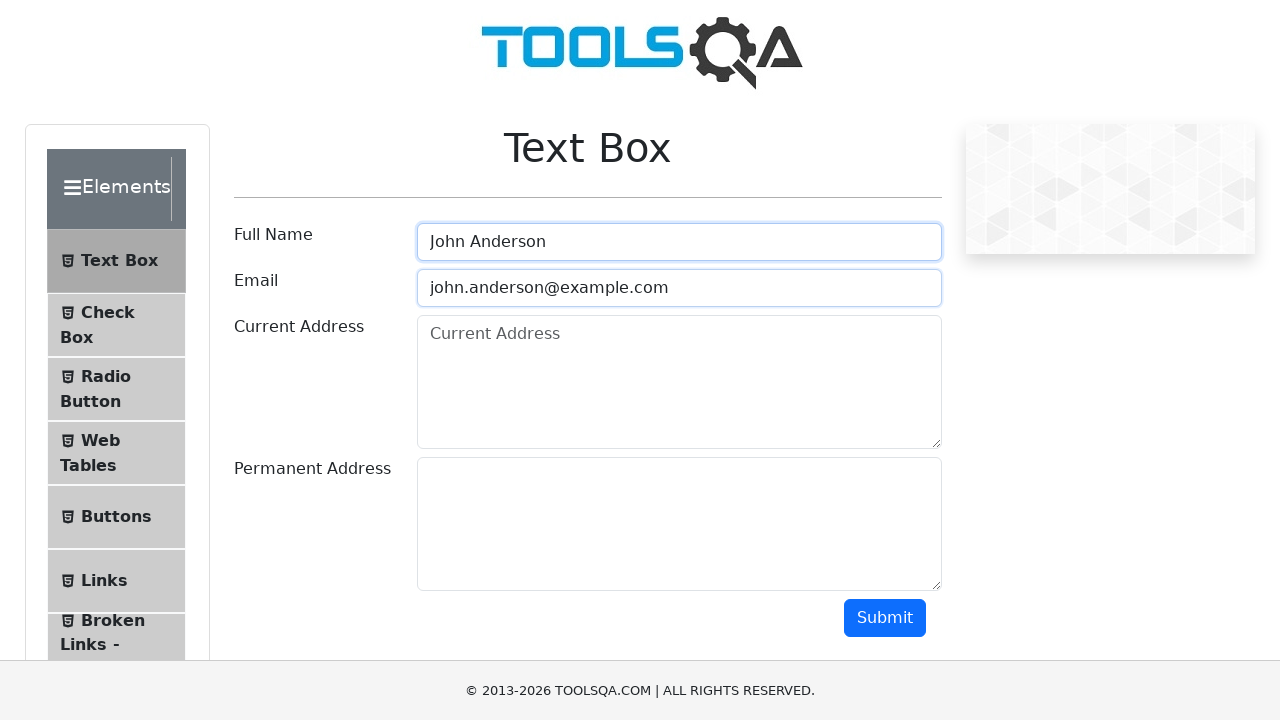

Filled current address field with '123 Main Street, Apartment 4B, New York, NY 10001' on textarea#currentAddress
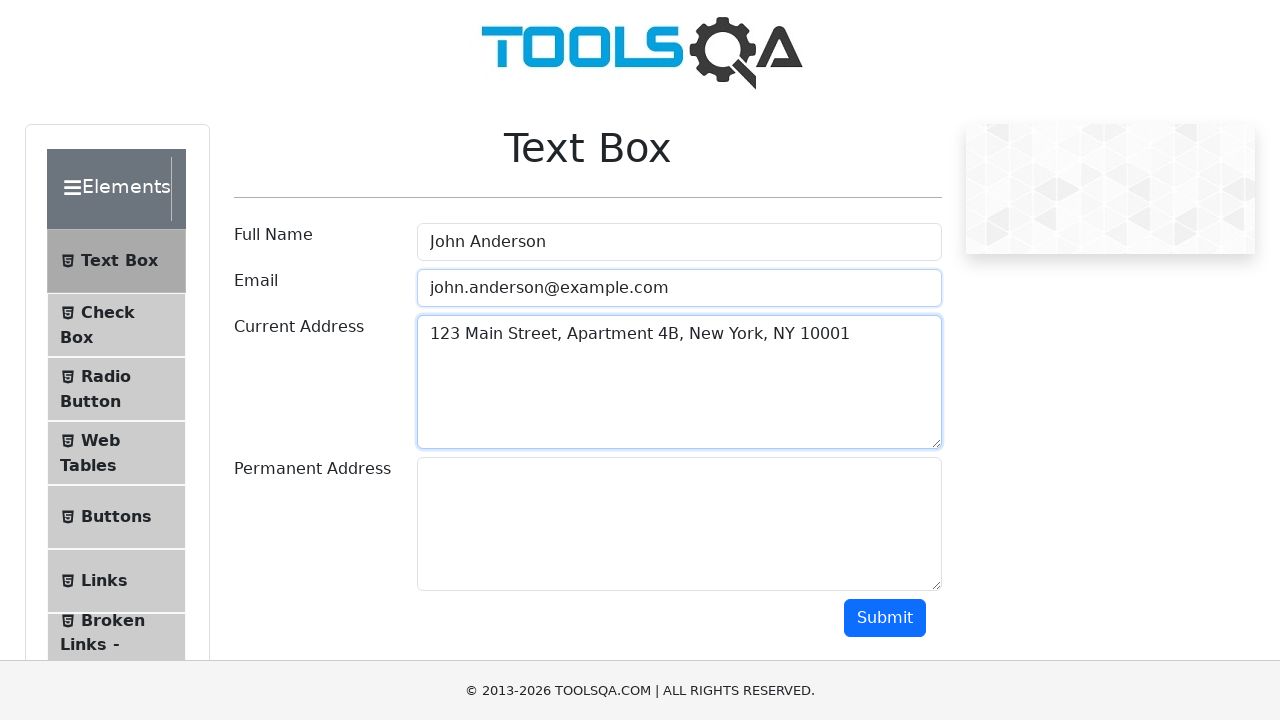

Filled permanent address field with '456 Oak Avenue, Suite 200, Los Angeles, CA 90001' on textarea#permanentAddress
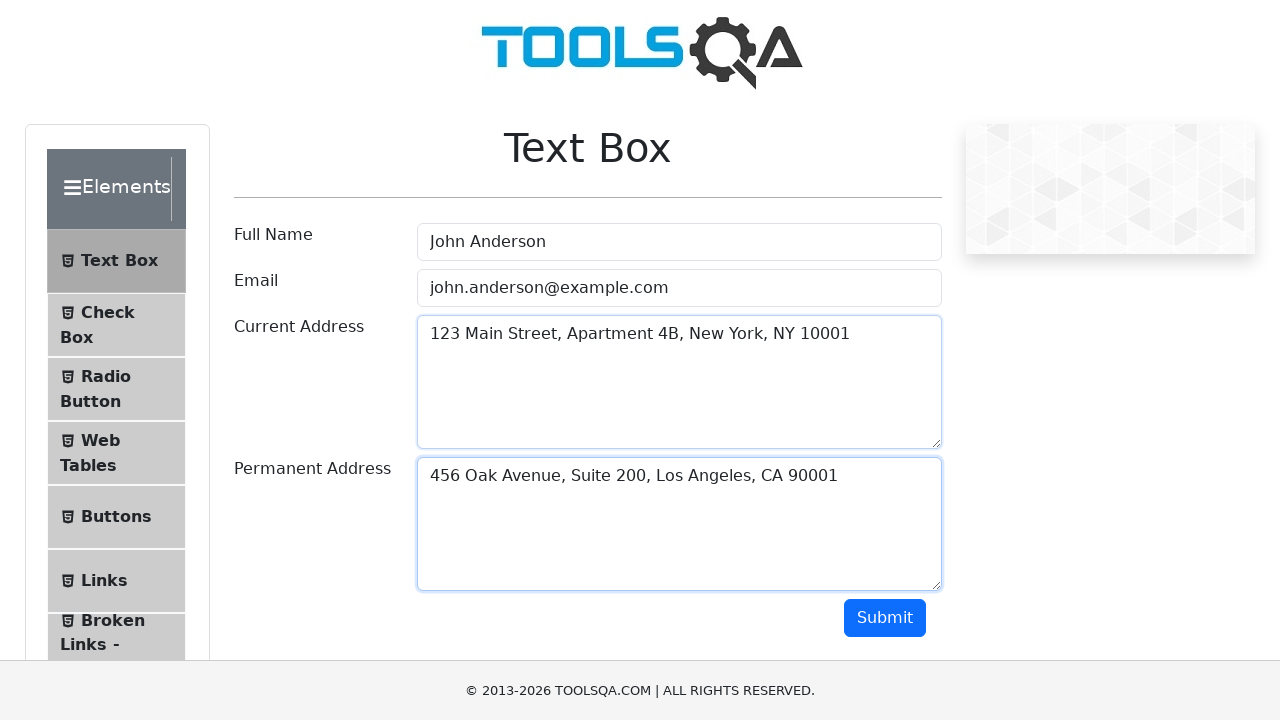

Clicked submit button to submit form at (885, 618) on button#submit
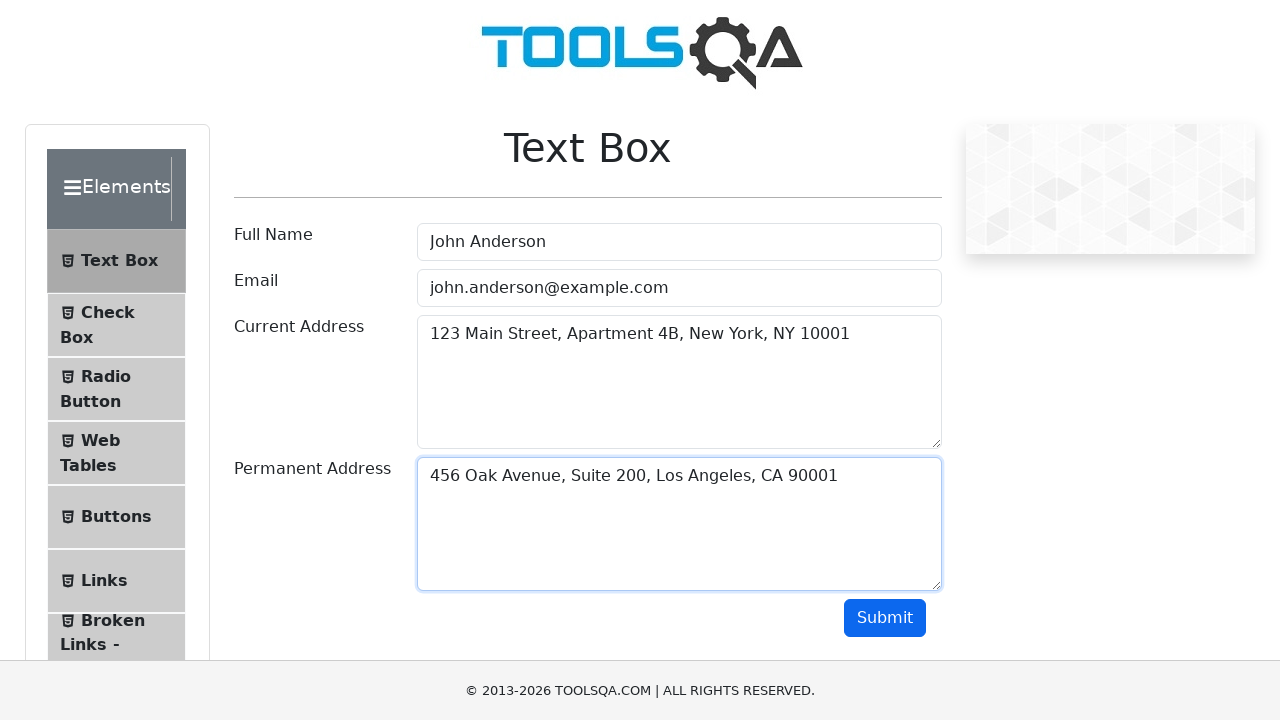

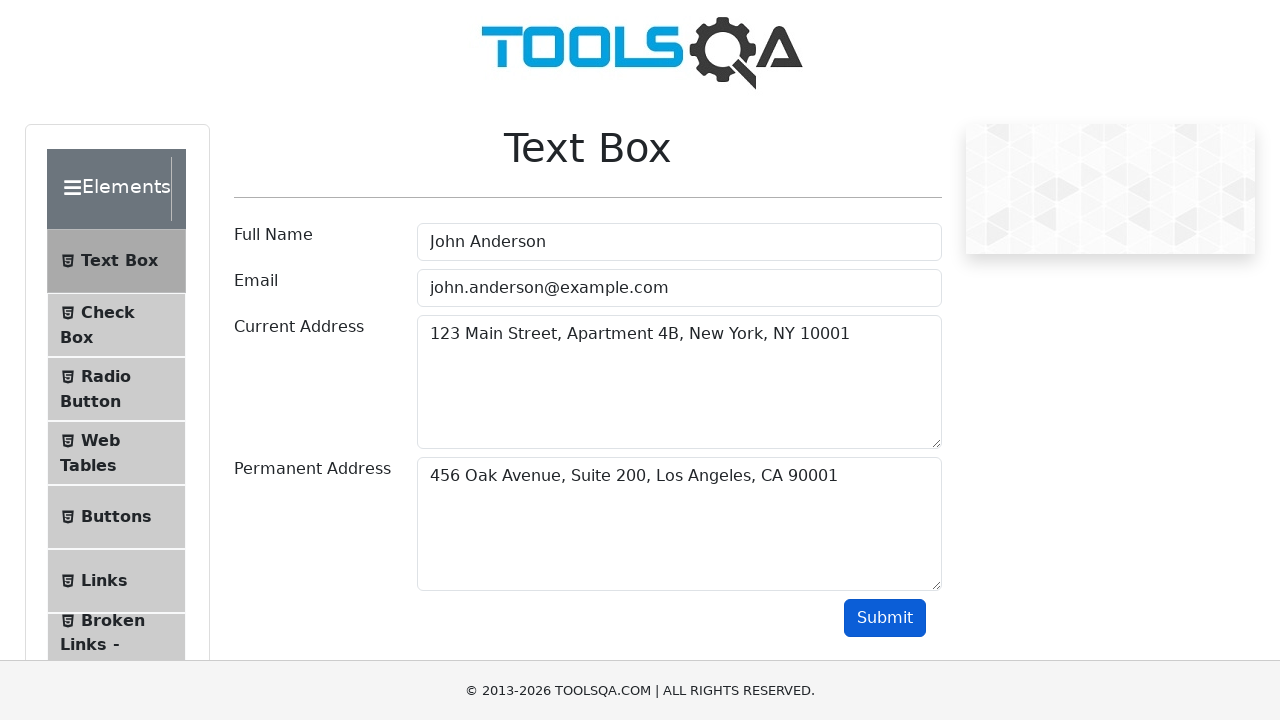